Tests that the second checkbox can be selected by unchecking it first, then checking it, and verifying it becomes selected

Starting URL: https://the-internet.herokuapp.com/checkboxes

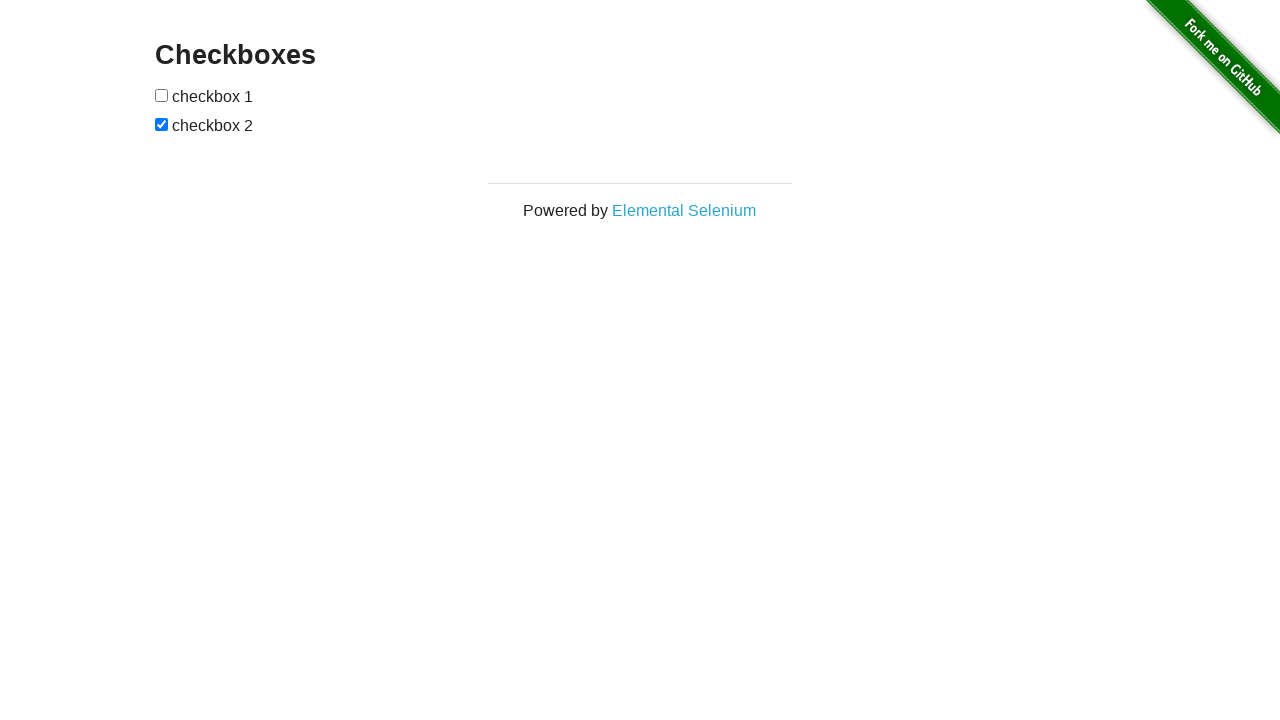

Located the second checkbox element
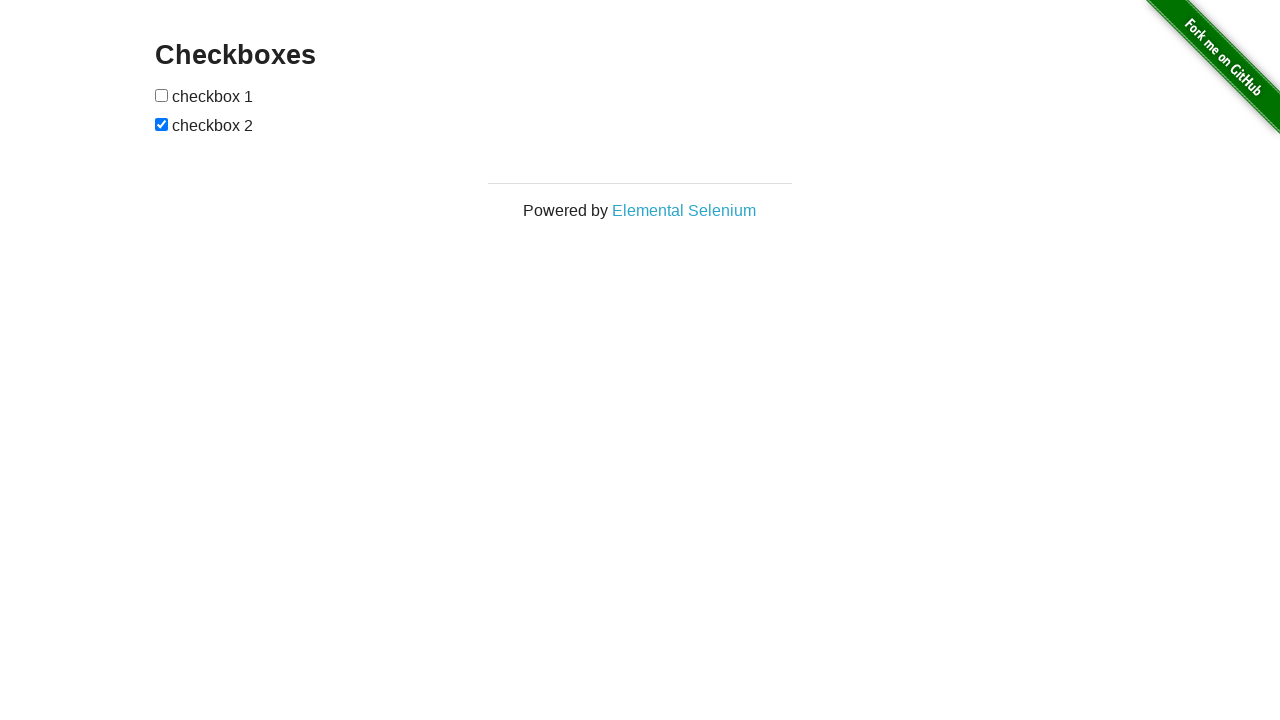

Checked if second checkbox is currently checked
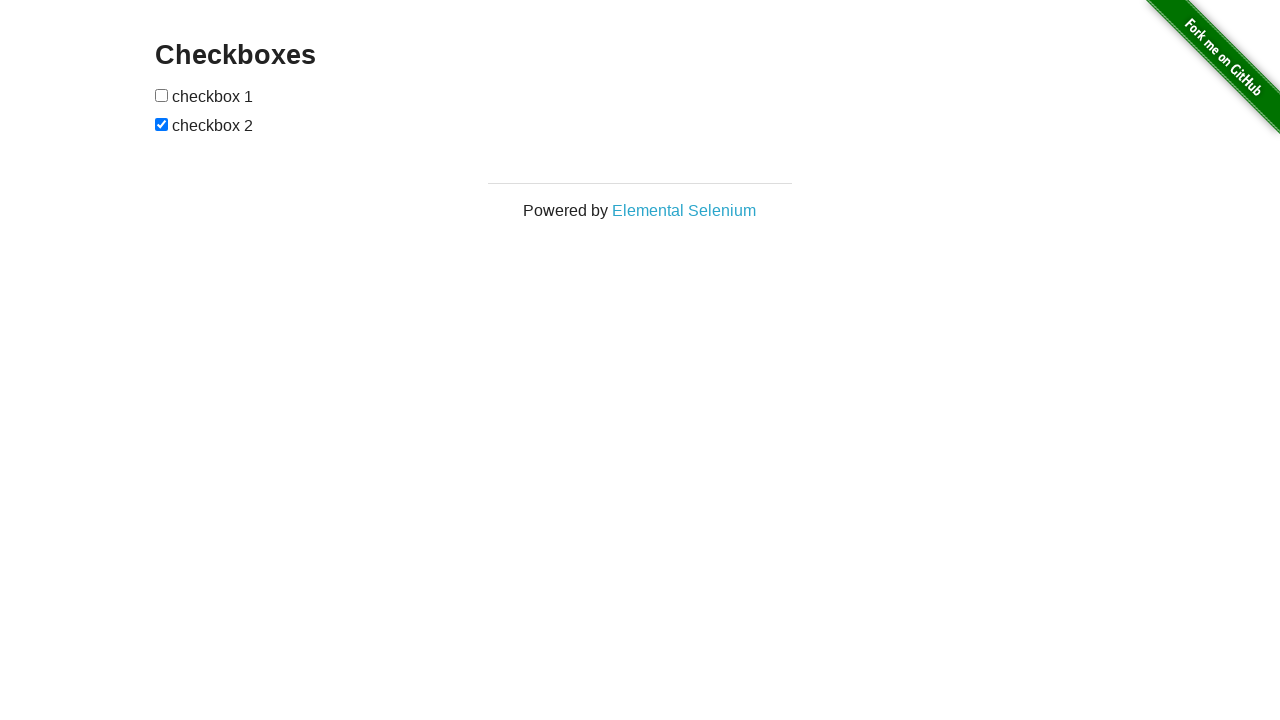

Unchecked the second checkbox at (162, 124) on input[type='checkbox'] >> nth=1
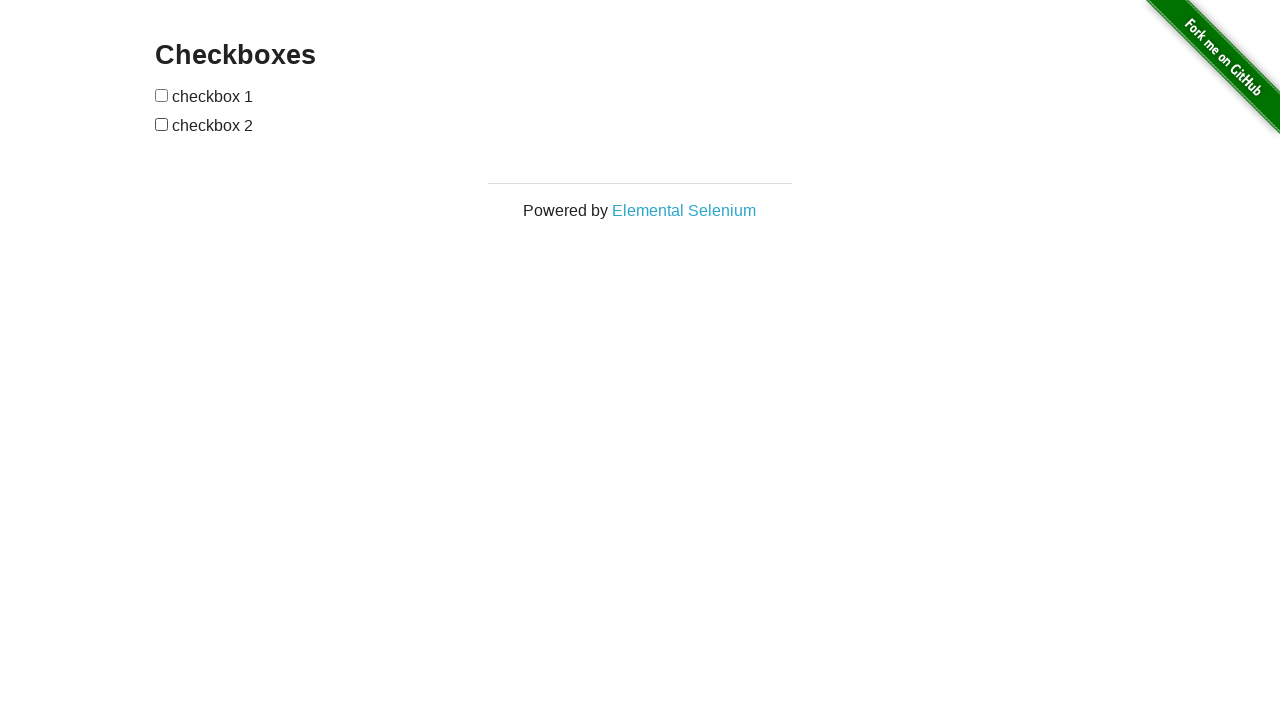

Checked the second checkbox at (162, 124) on input[type='checkbox'] >> nth=1
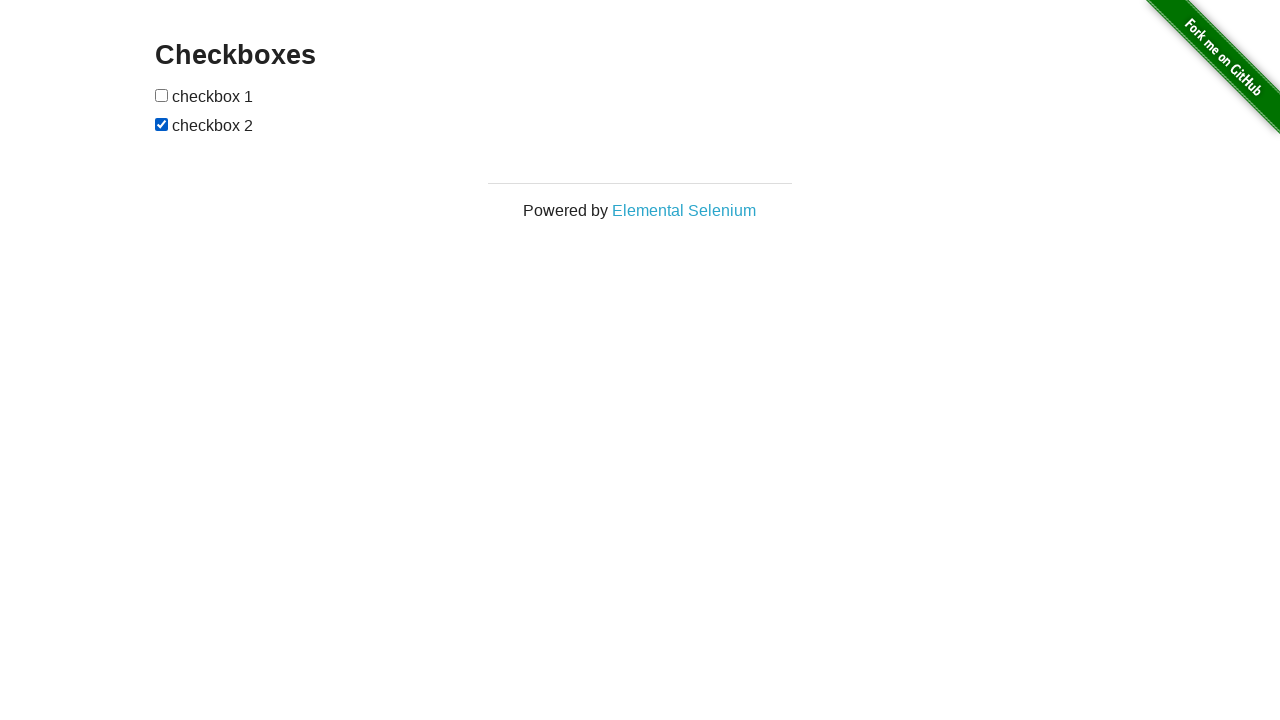

Verified second checkbox is selected
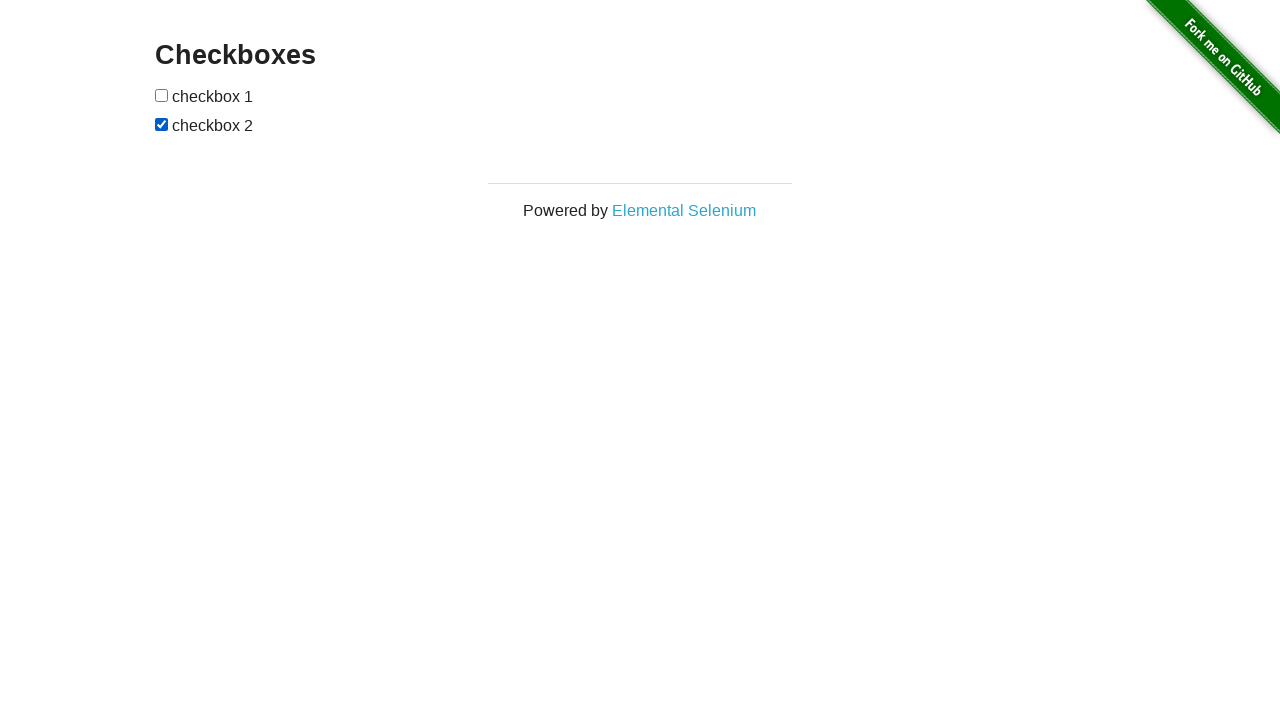

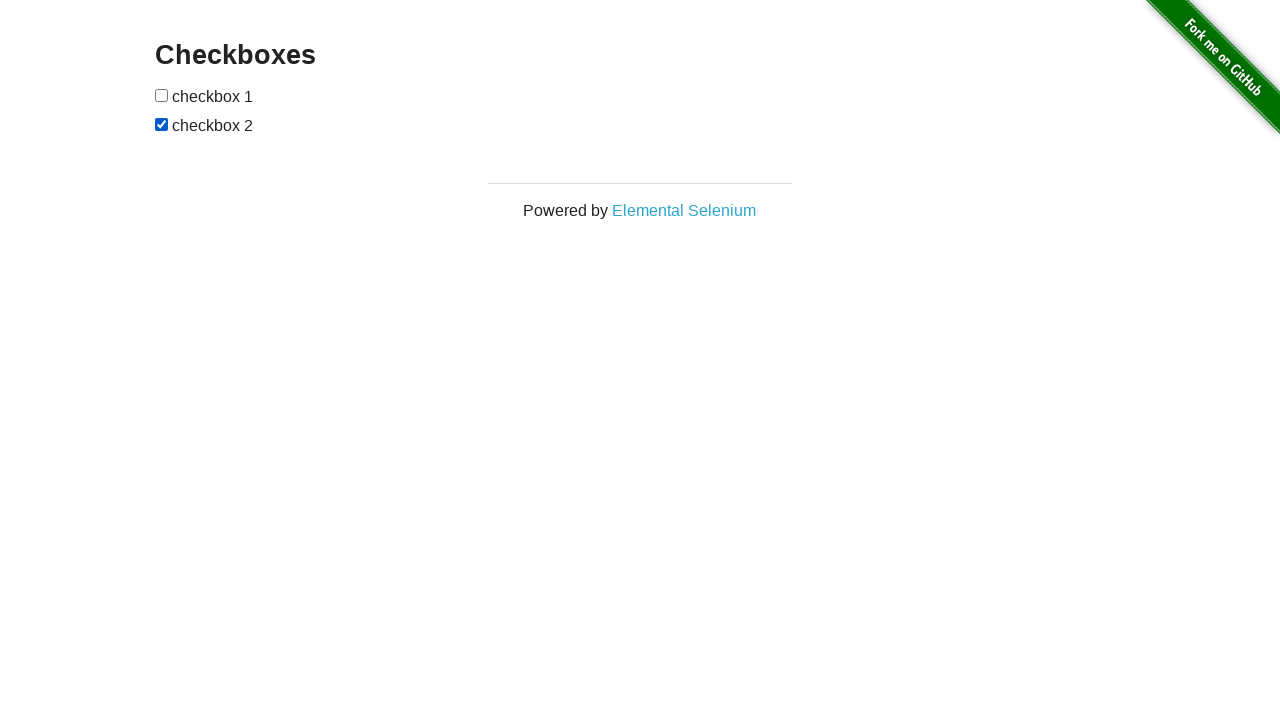